Tests a signature pad by drawing a pattern using mouse actions and then clearing the canvas

Starting URL: http://szimek.github.io/signature_pad/

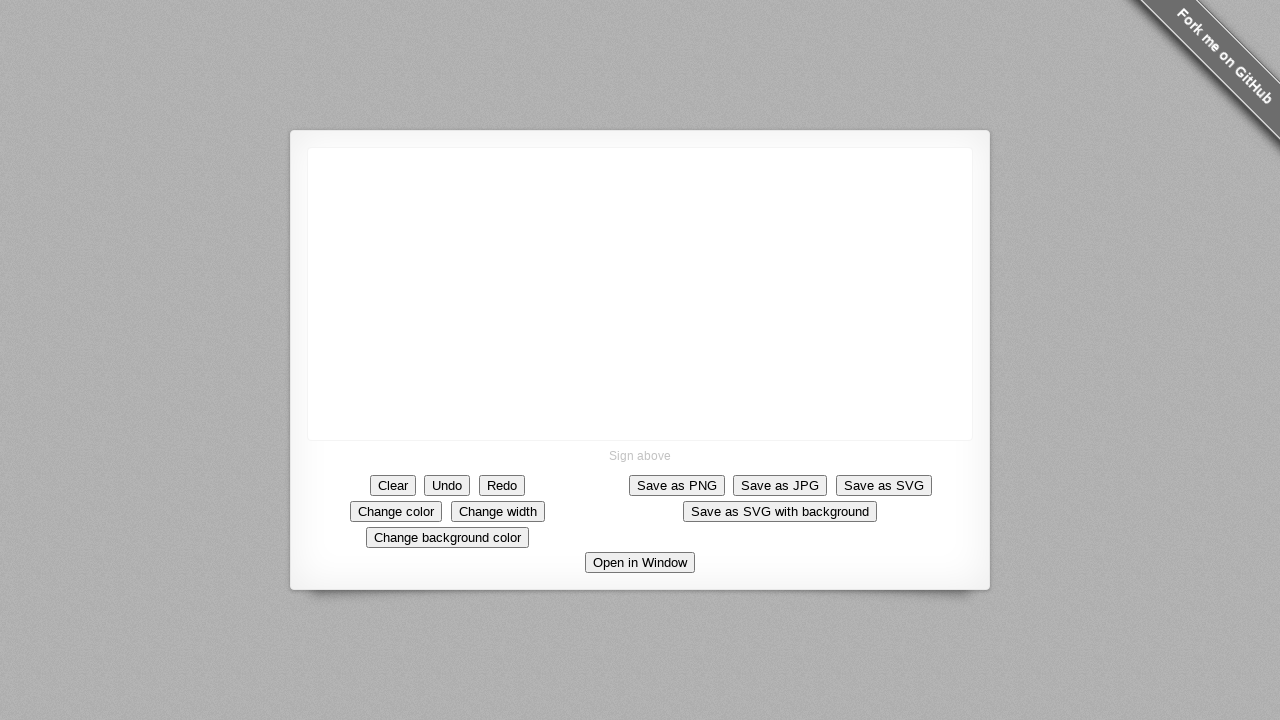

Located canvas element for signature pad
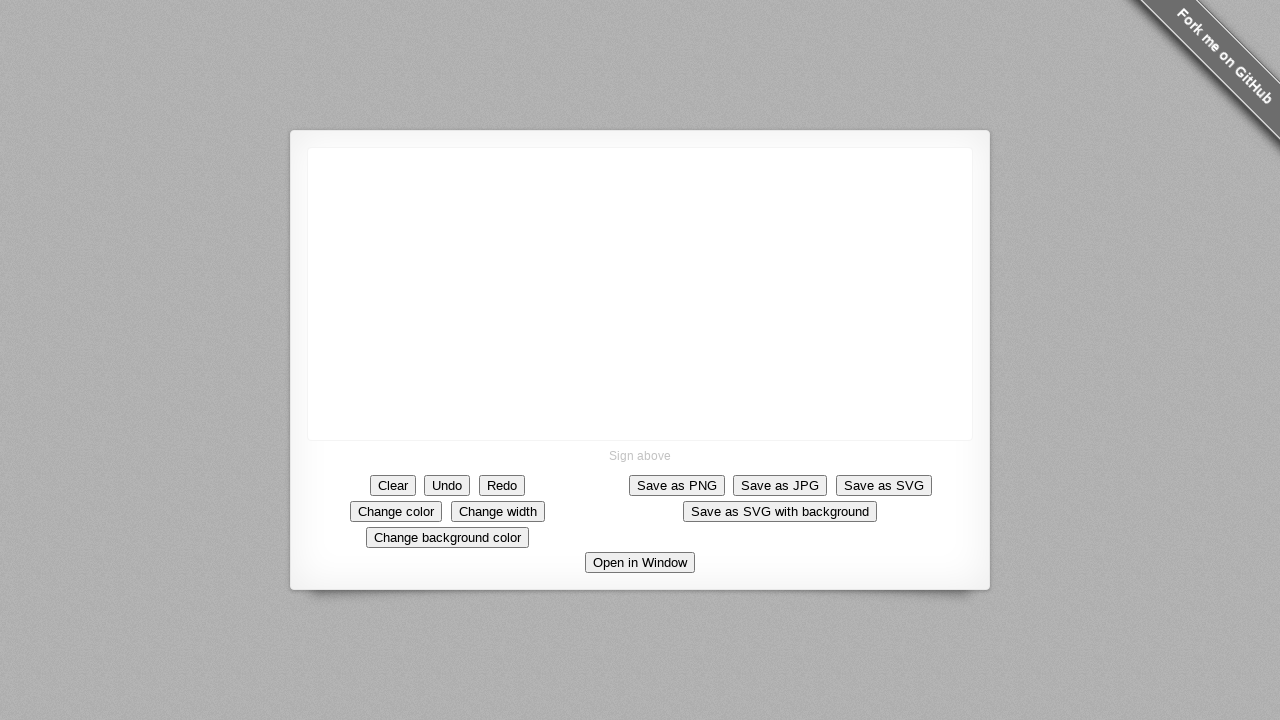

Retrieved canvas bounding box dimensions
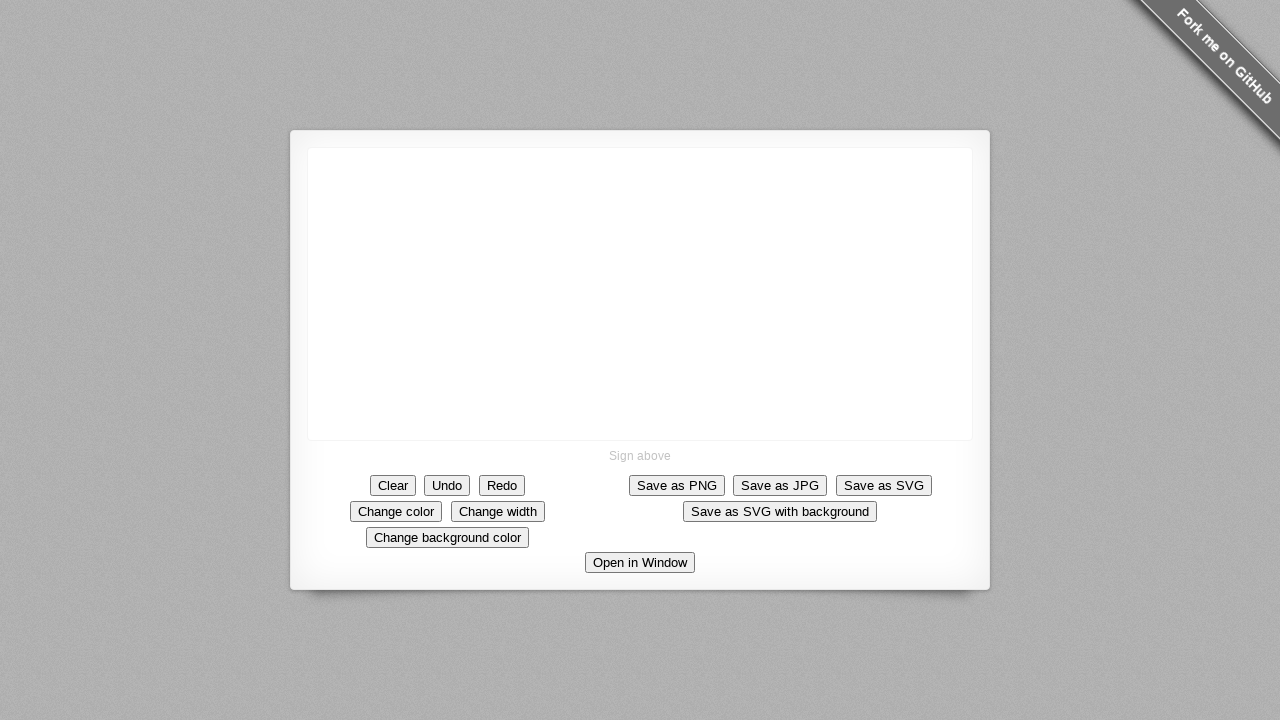

Moved mouse to center of canvas at (640, 294)
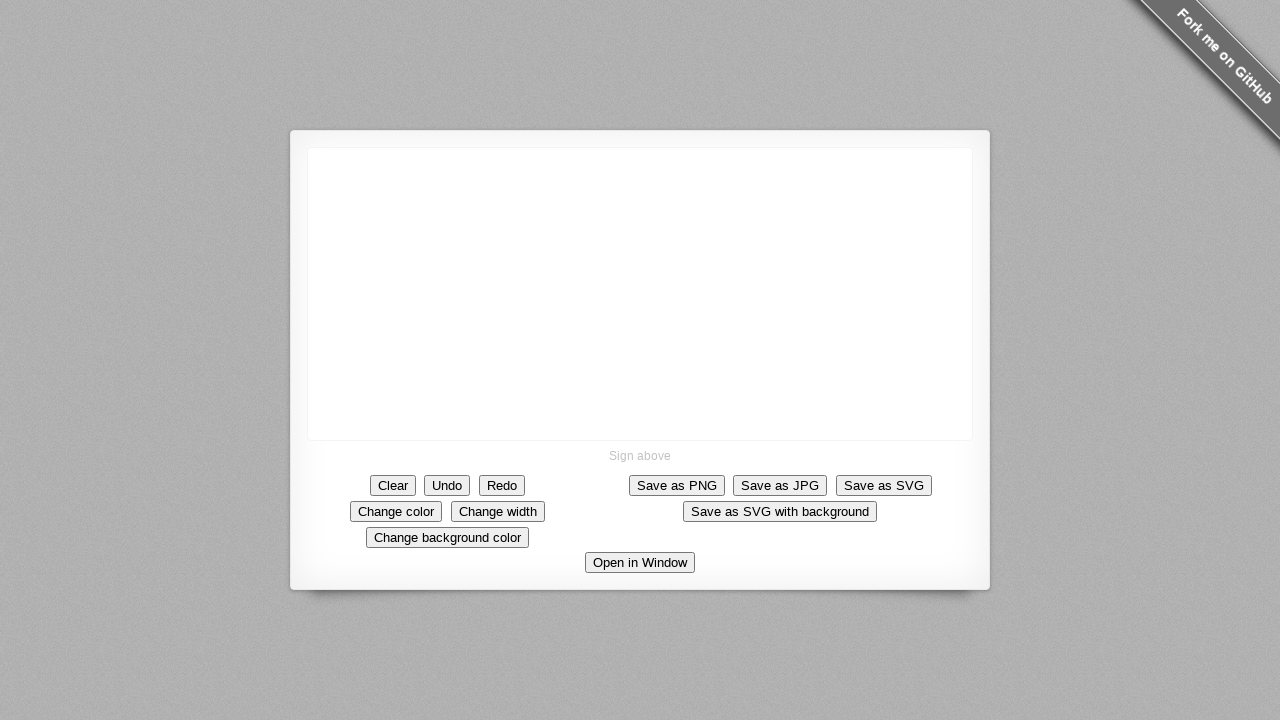

Pressed mouse button to start drawing at (640, 294)
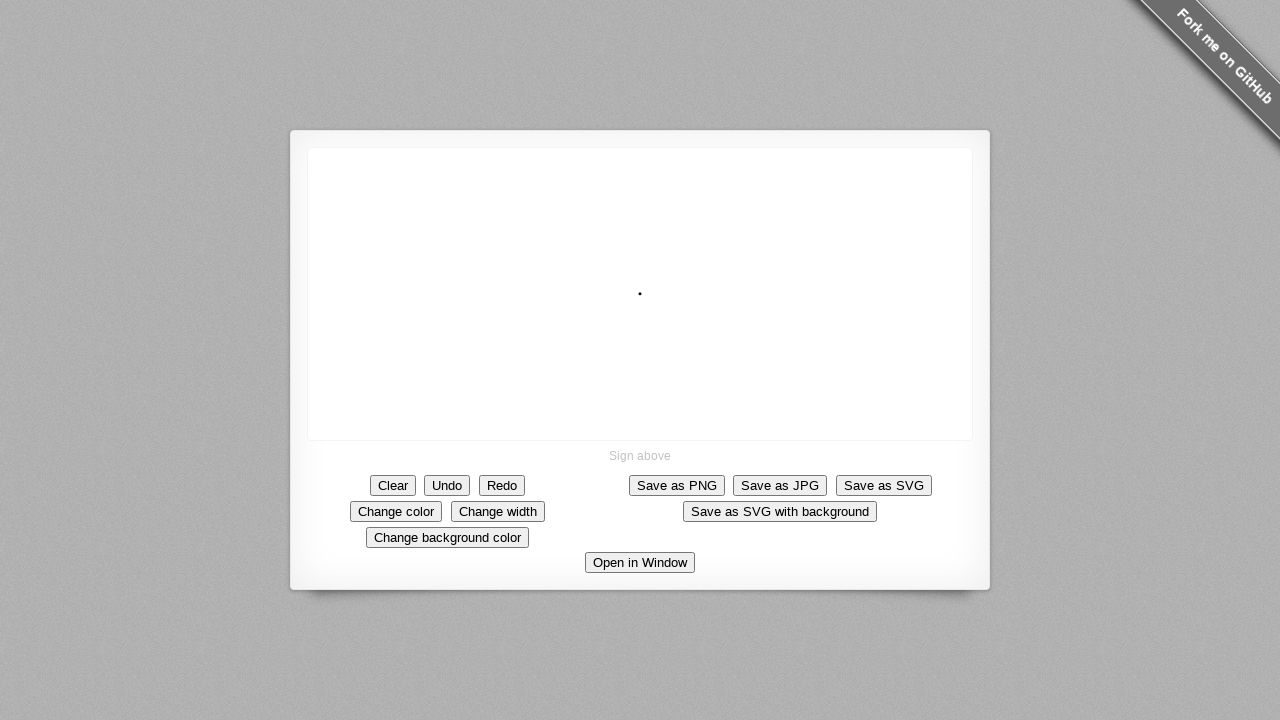

Drew diagonal line going down-right at (690, 344)
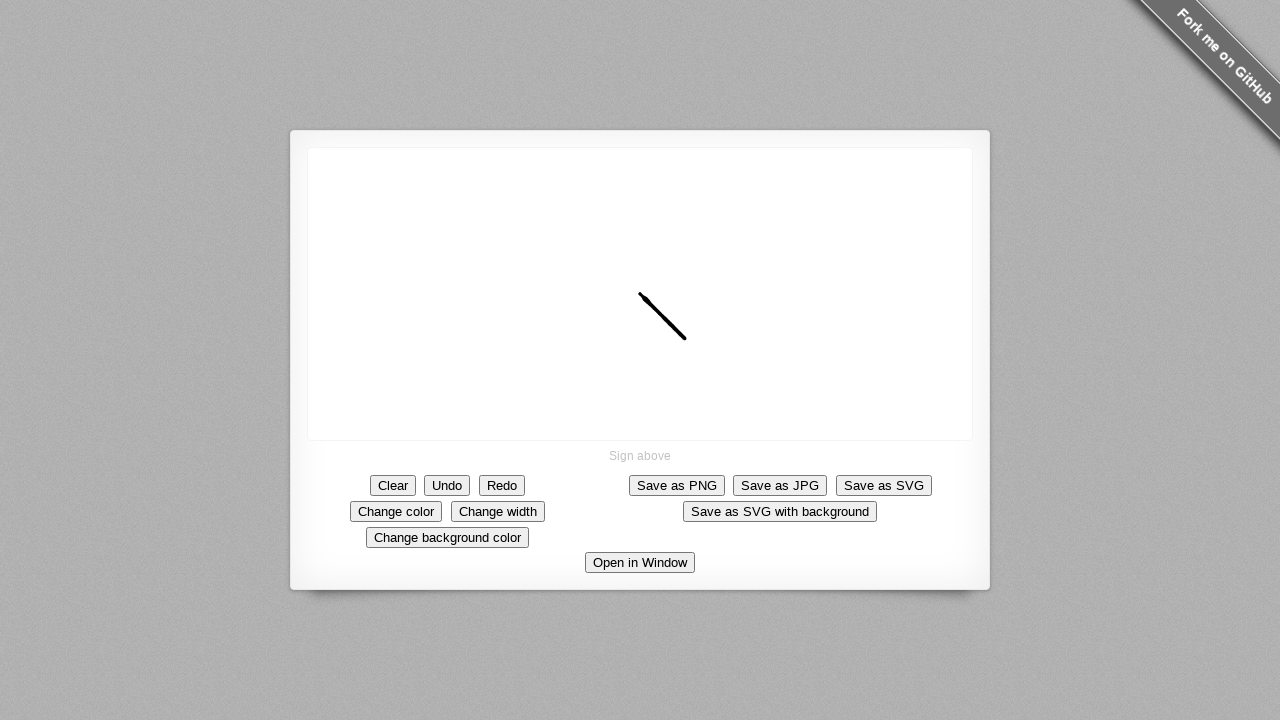

Drew diagonal line going up-right at (740, 294)
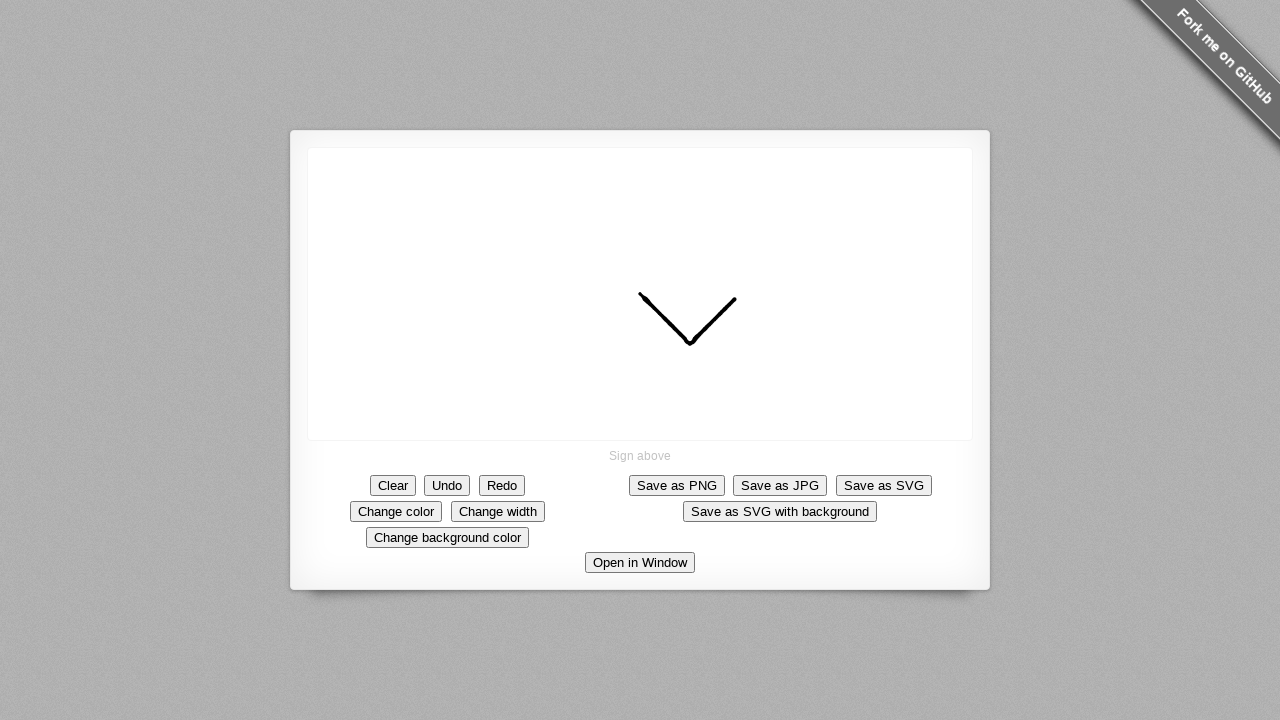

Drew diagonal line going up-left at (690, 244)
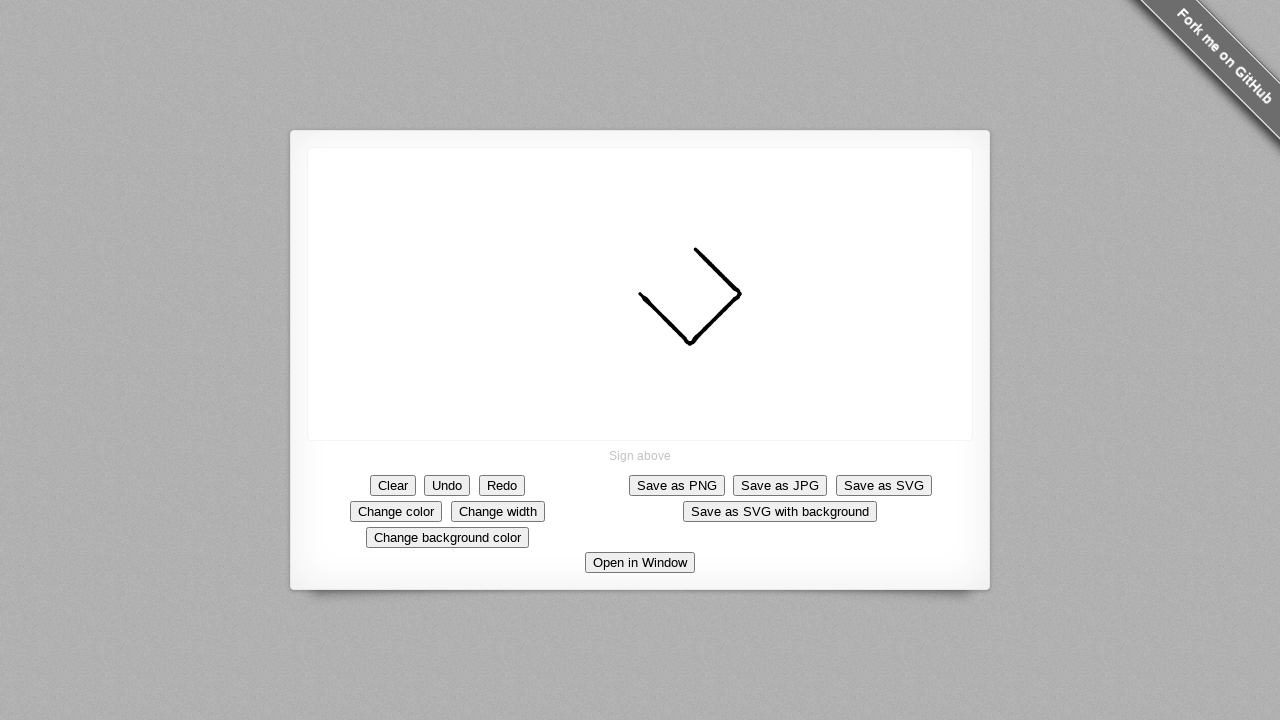

Released mouse button to complete signature drawing at (690, 244)
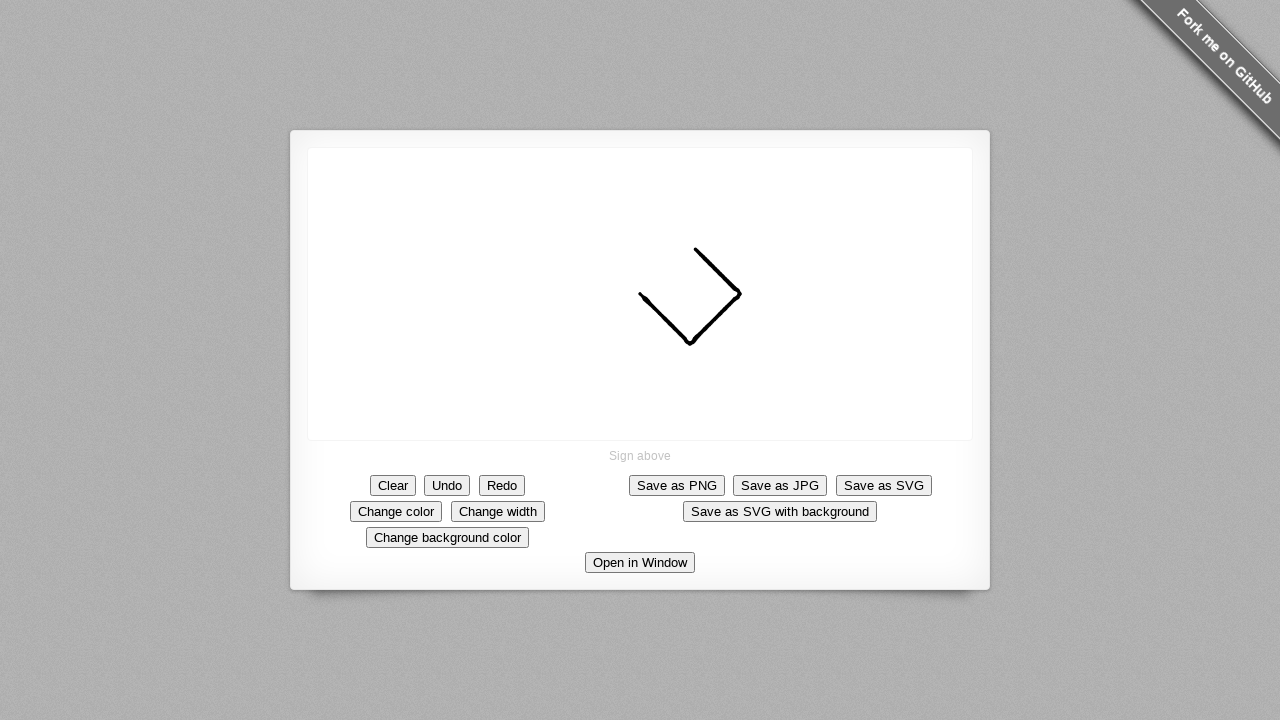

Clicked Clear button to erase signature at (393, 485) on text='Clear'
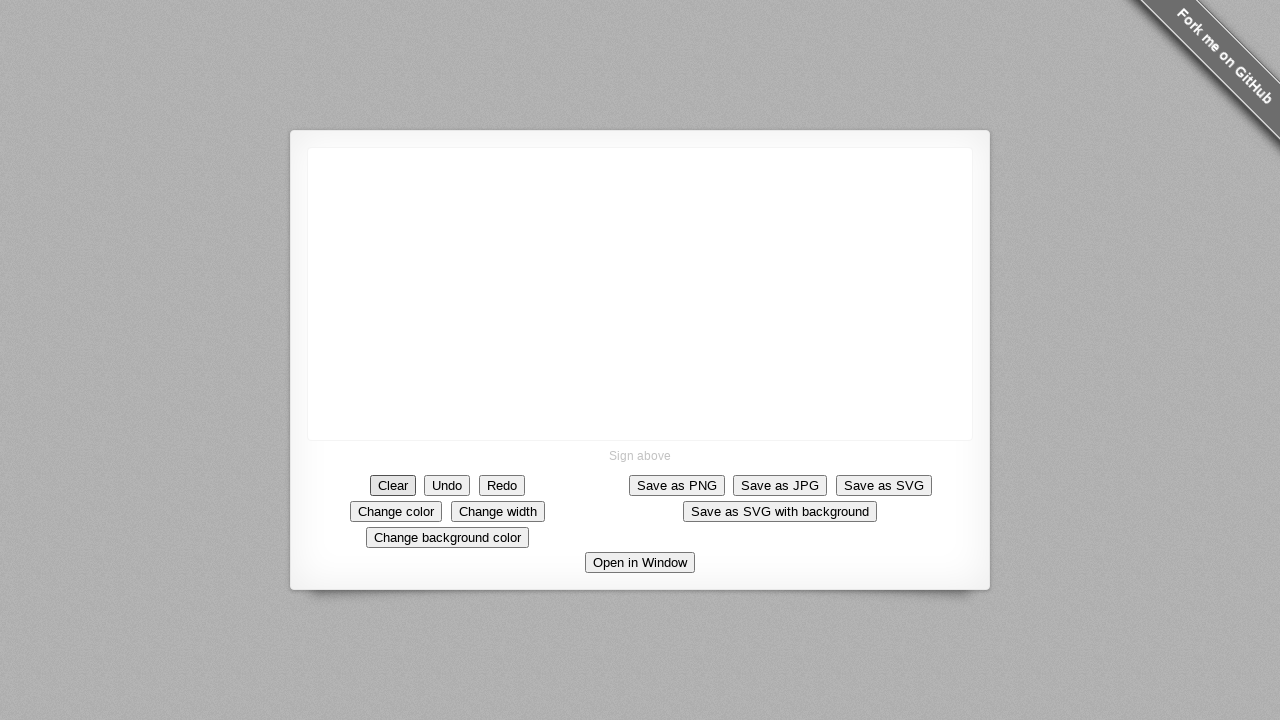

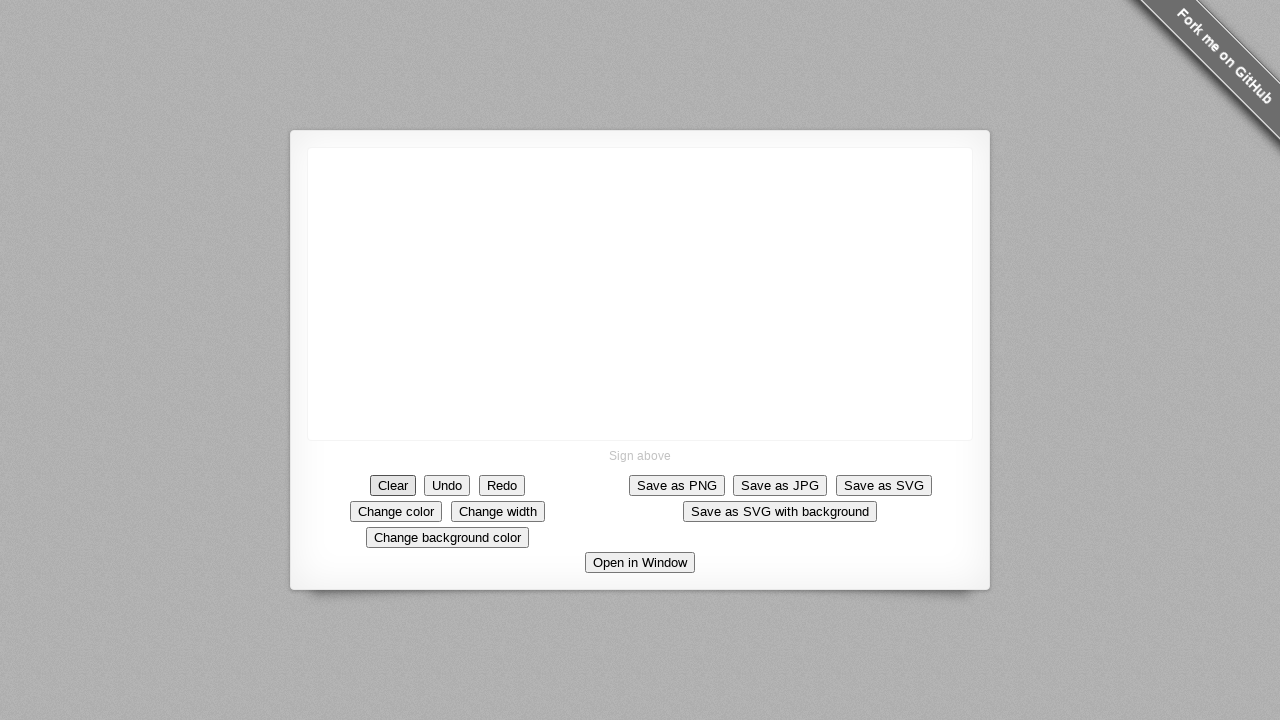